Tests drag and drop functionality within an iframe on jQuery UI demo page

Starting URL: https://jqueryui.com/droppable/

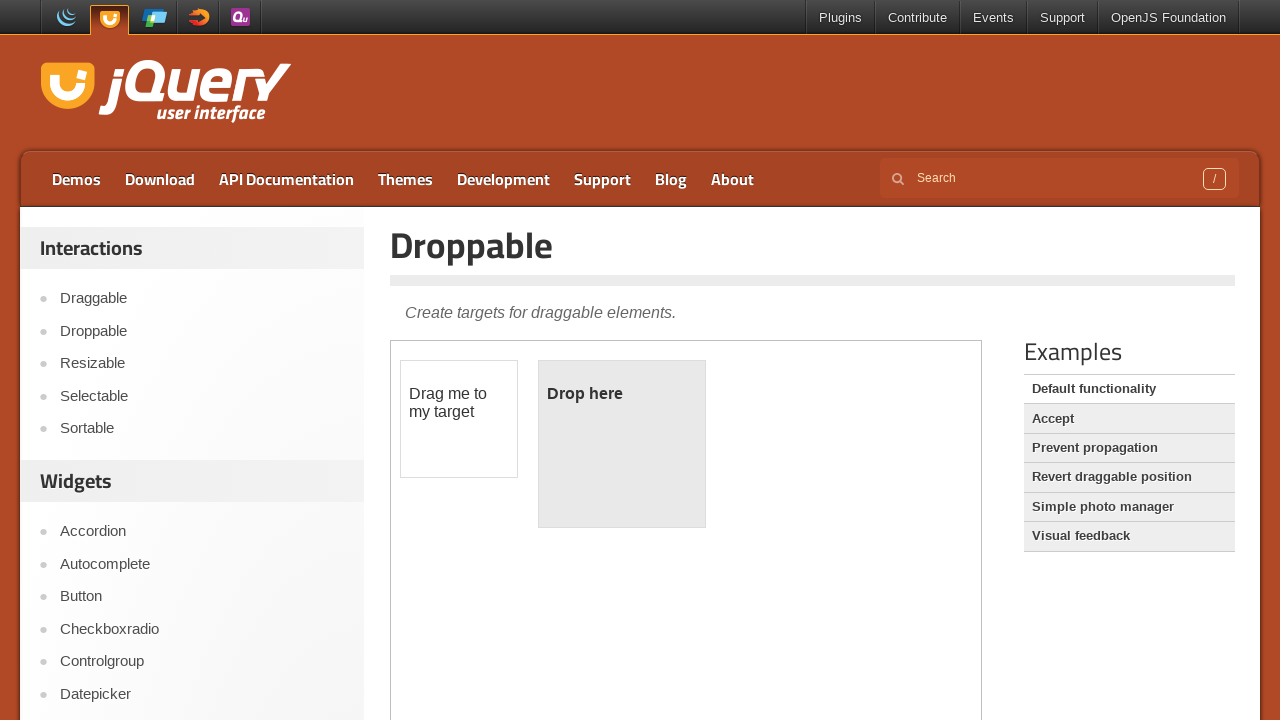

Located the demo iframe
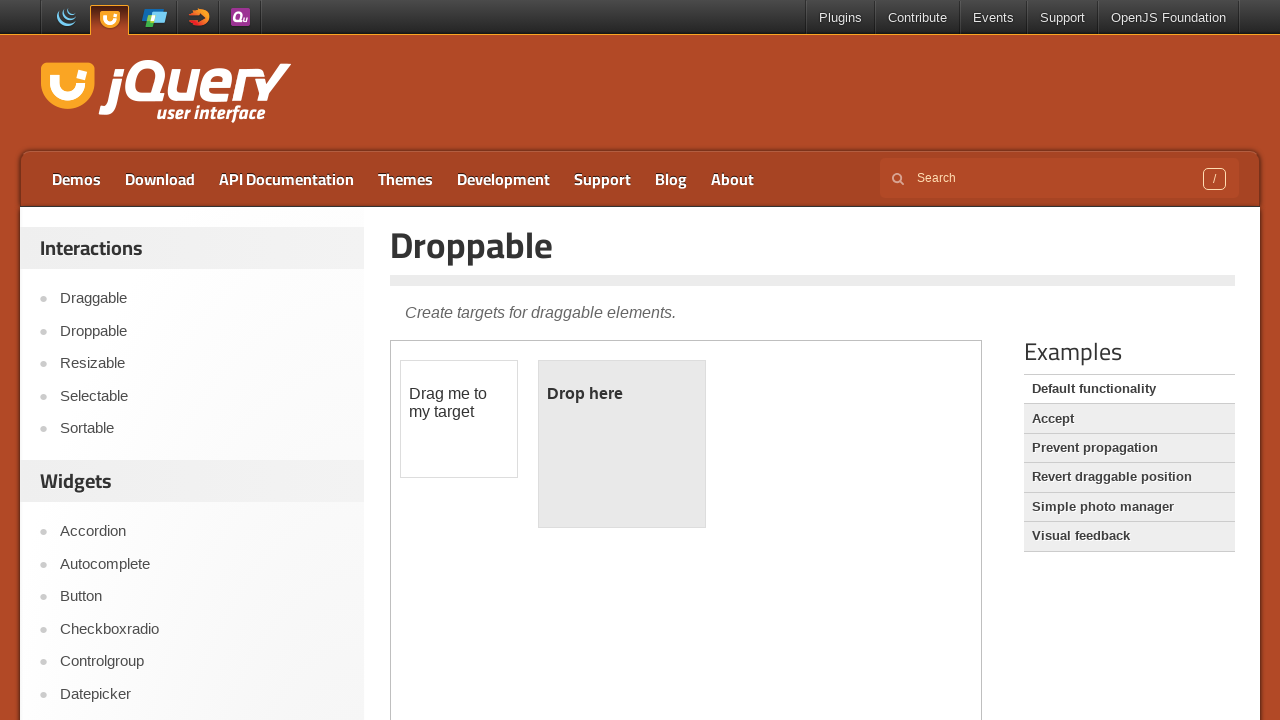

Located the draggable element with ID 'draggable'
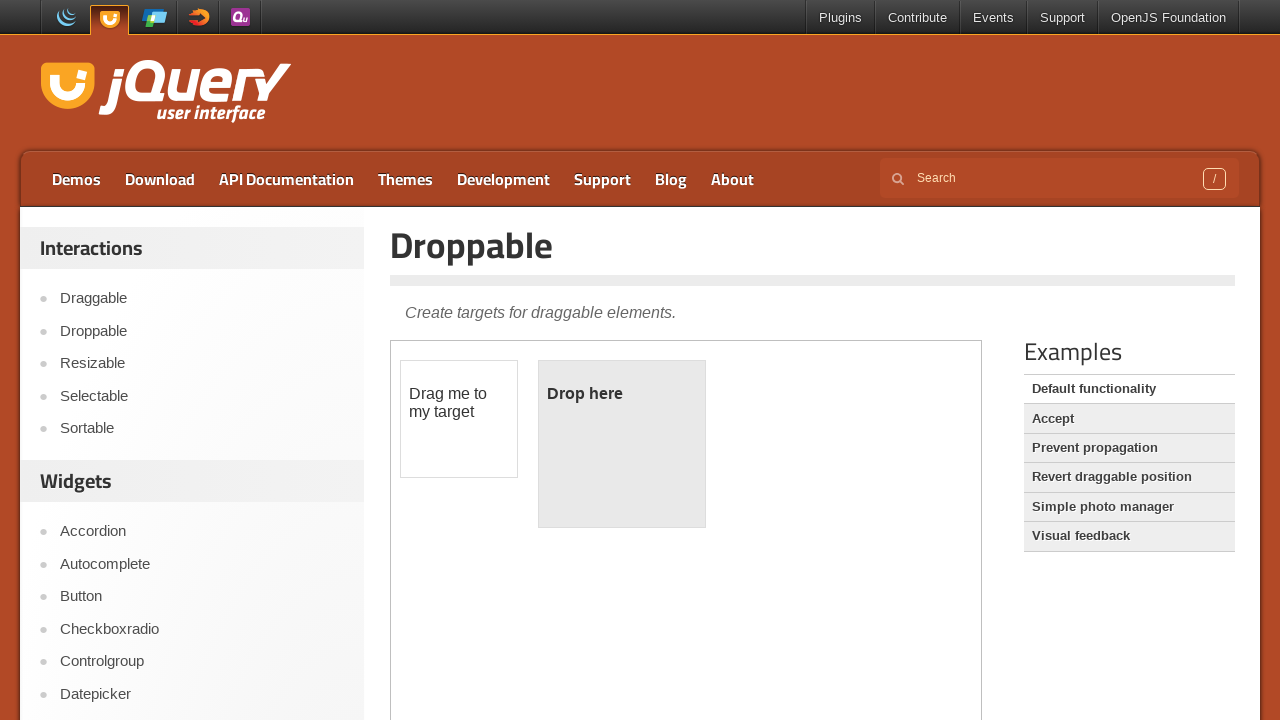

Located the droppable element with ID 'droppable'
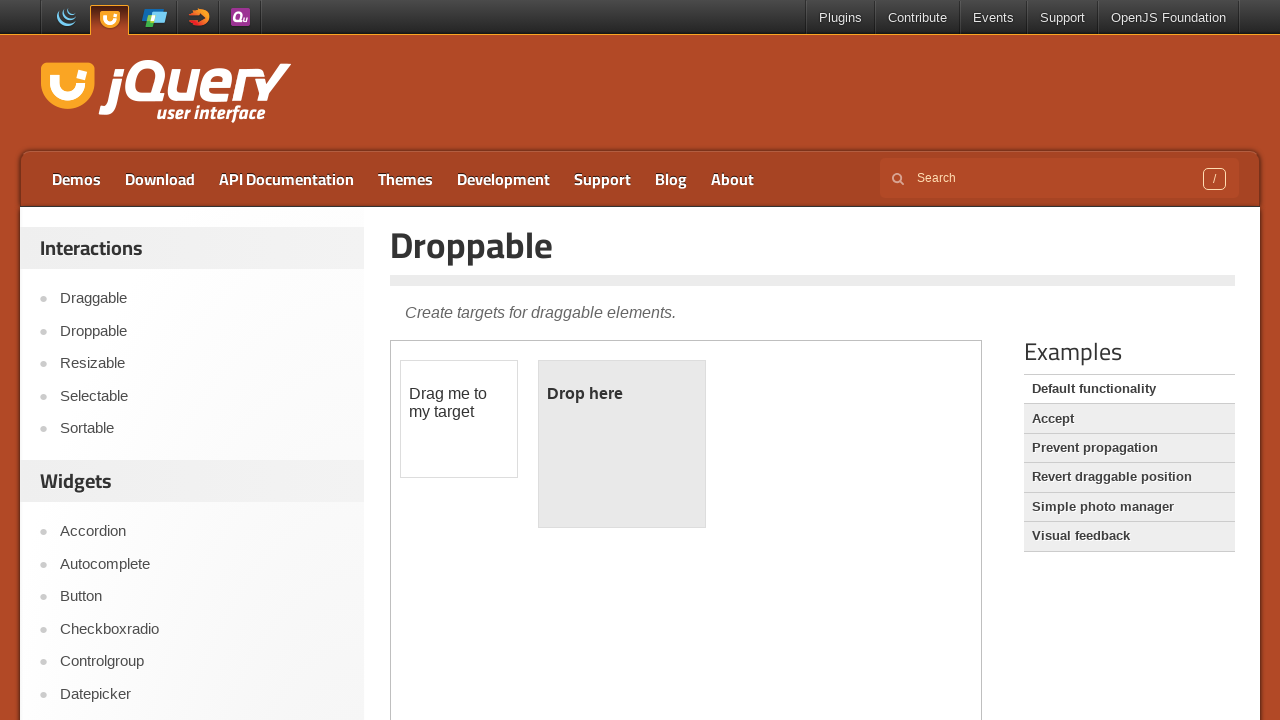

Dragged the draggable element onto the droppable element at (622, 444)
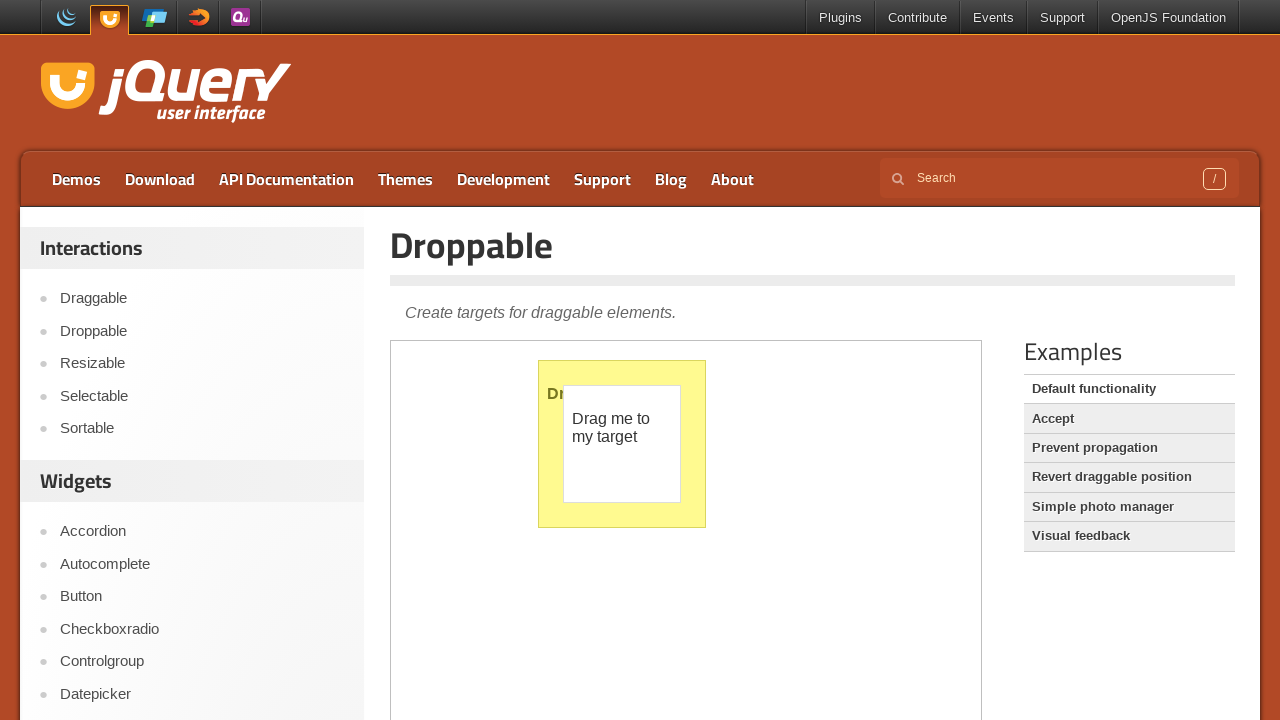

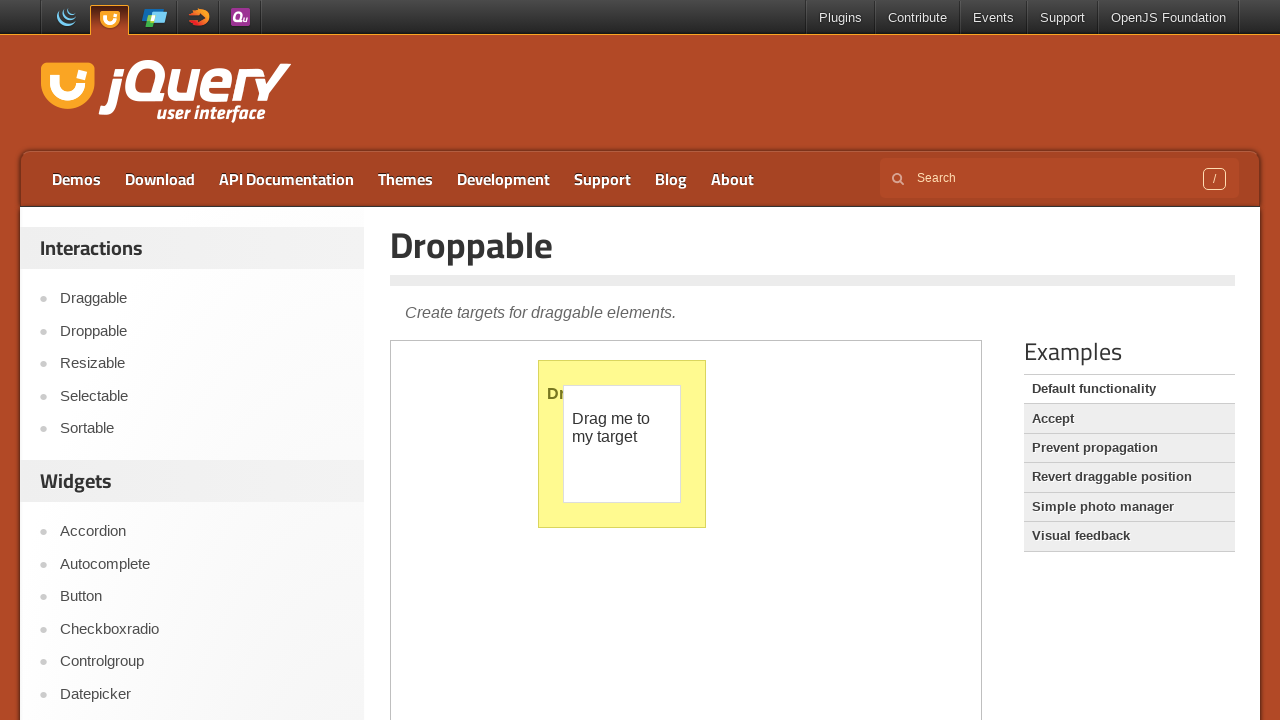